Tests that the clear completed button displays correct text

Starting URL: https://demo.playwright.dev/todomvc

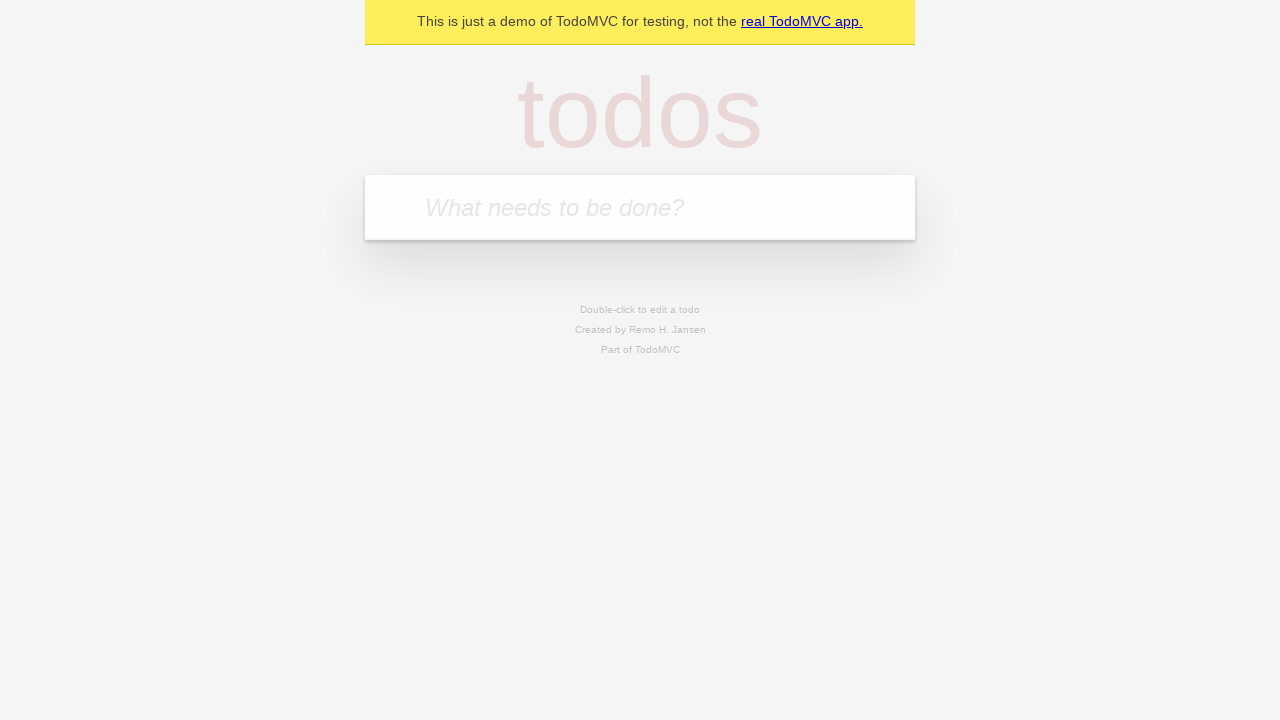

Filled first todo input with 'buy some cheese' on .new-todo
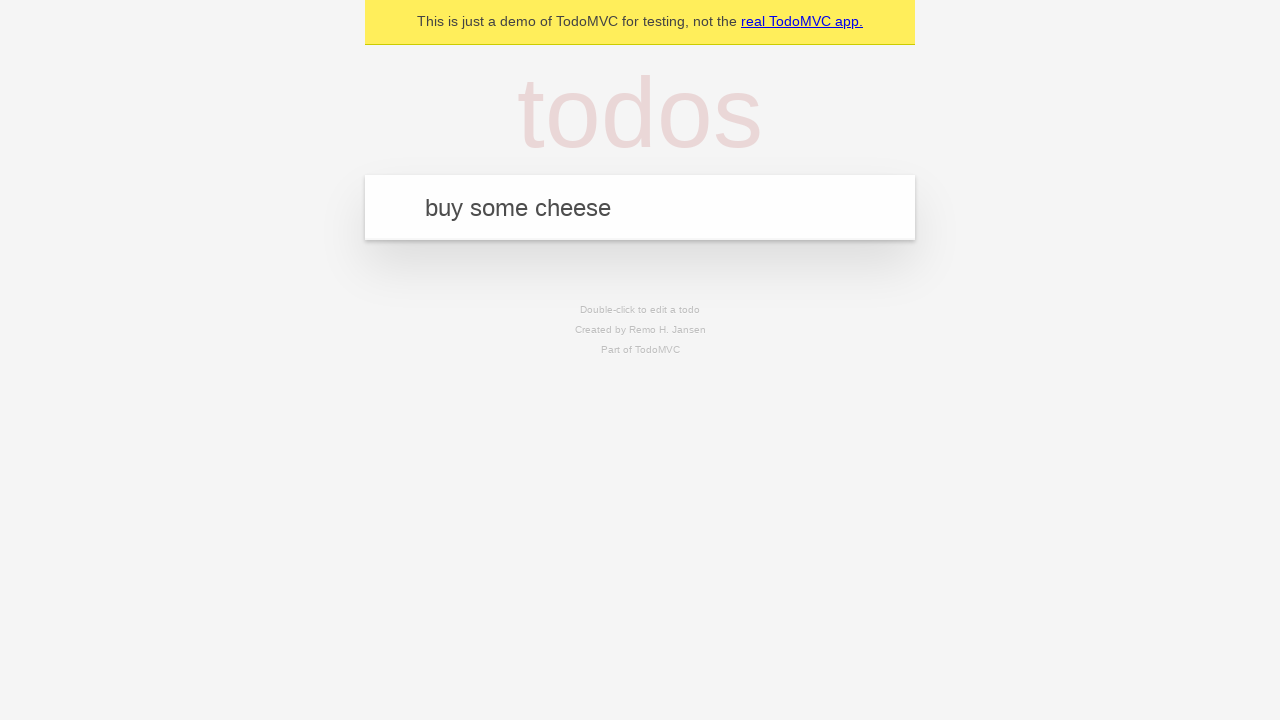

Pressed Enter to create first todo on .new-todo
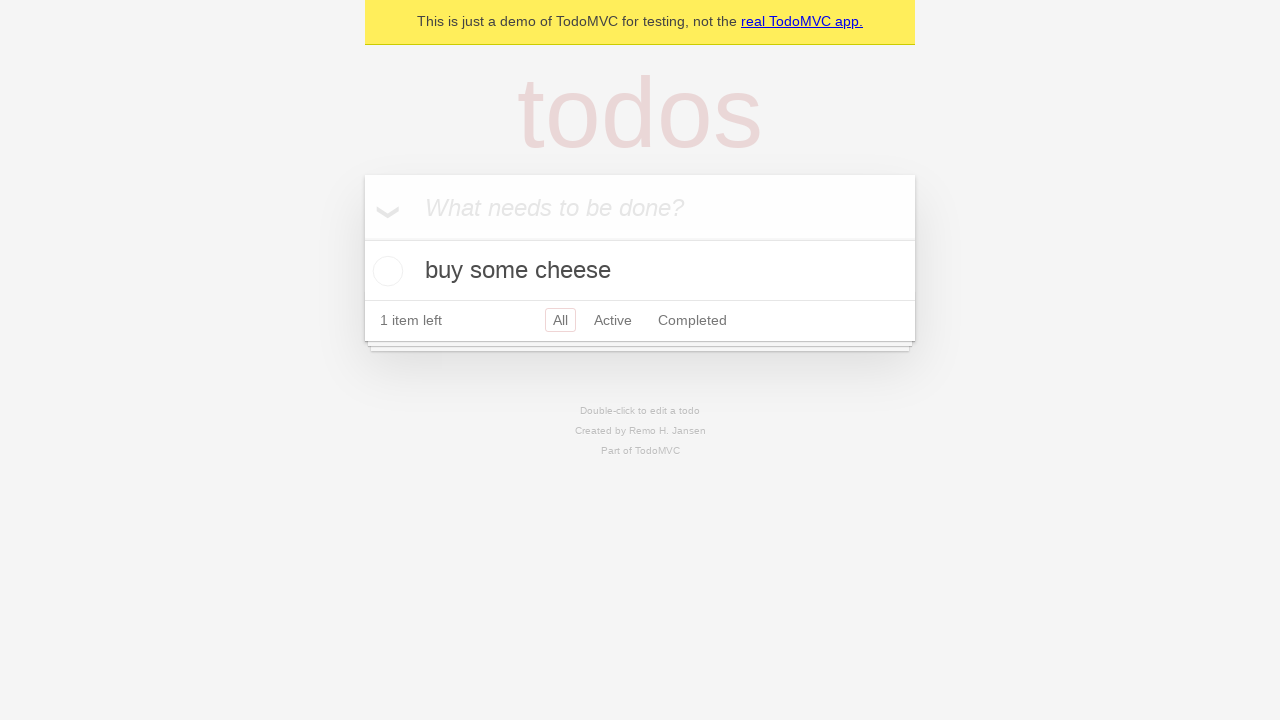

Filled second todo input with 'feed the cat' on .new-todo
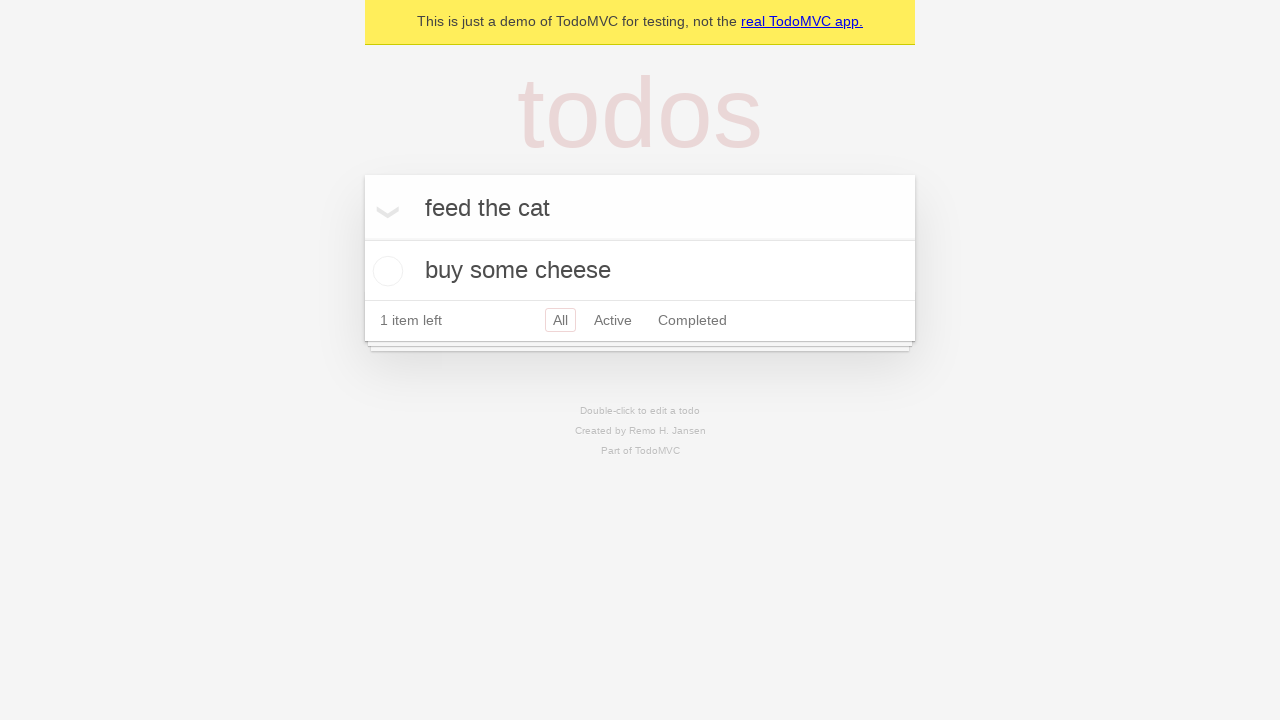

Pressed Enter to create second todo on .new-todo
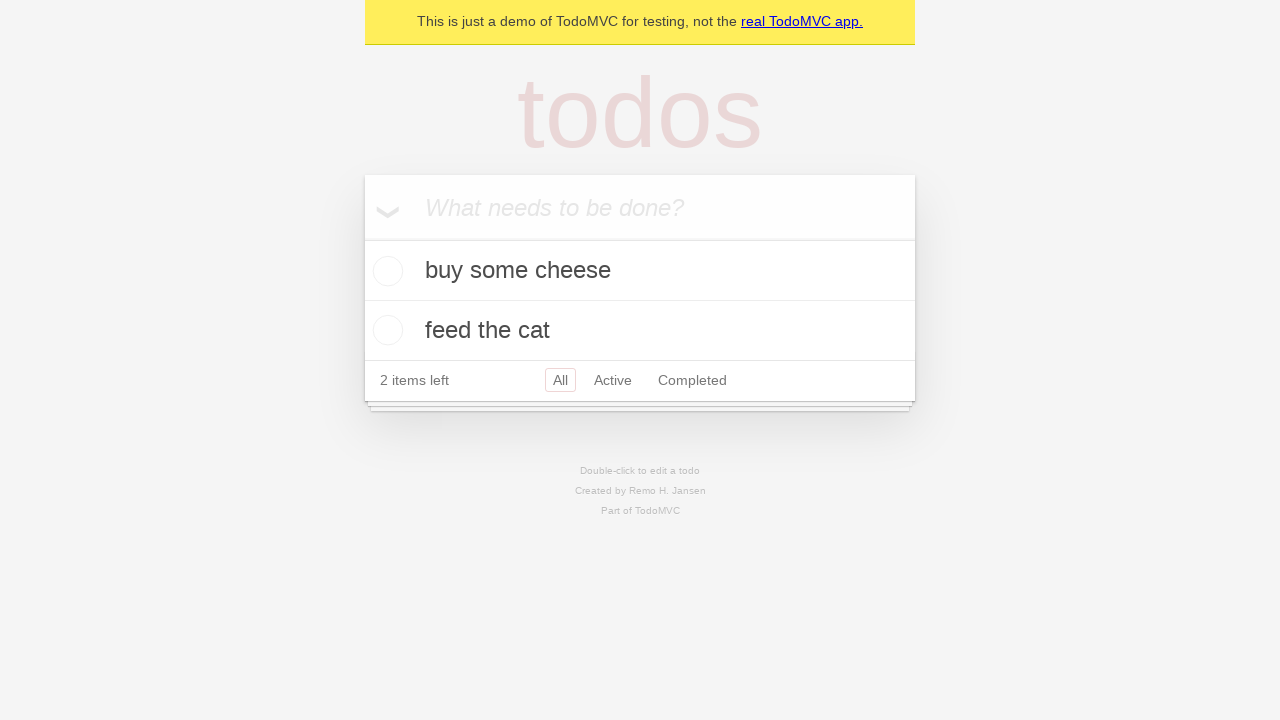

Filled third todo input with 'book a doctors appointment' on .new-todo
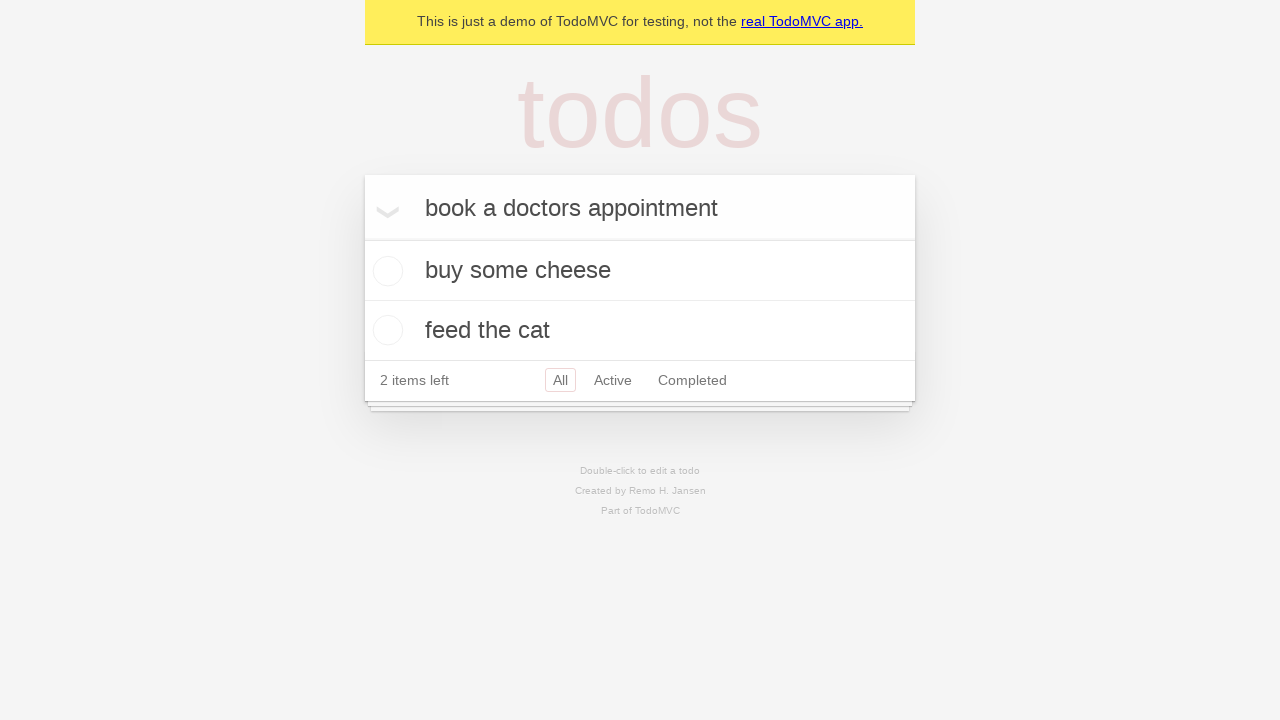

Pressed Enter to create third todo on .new-todo
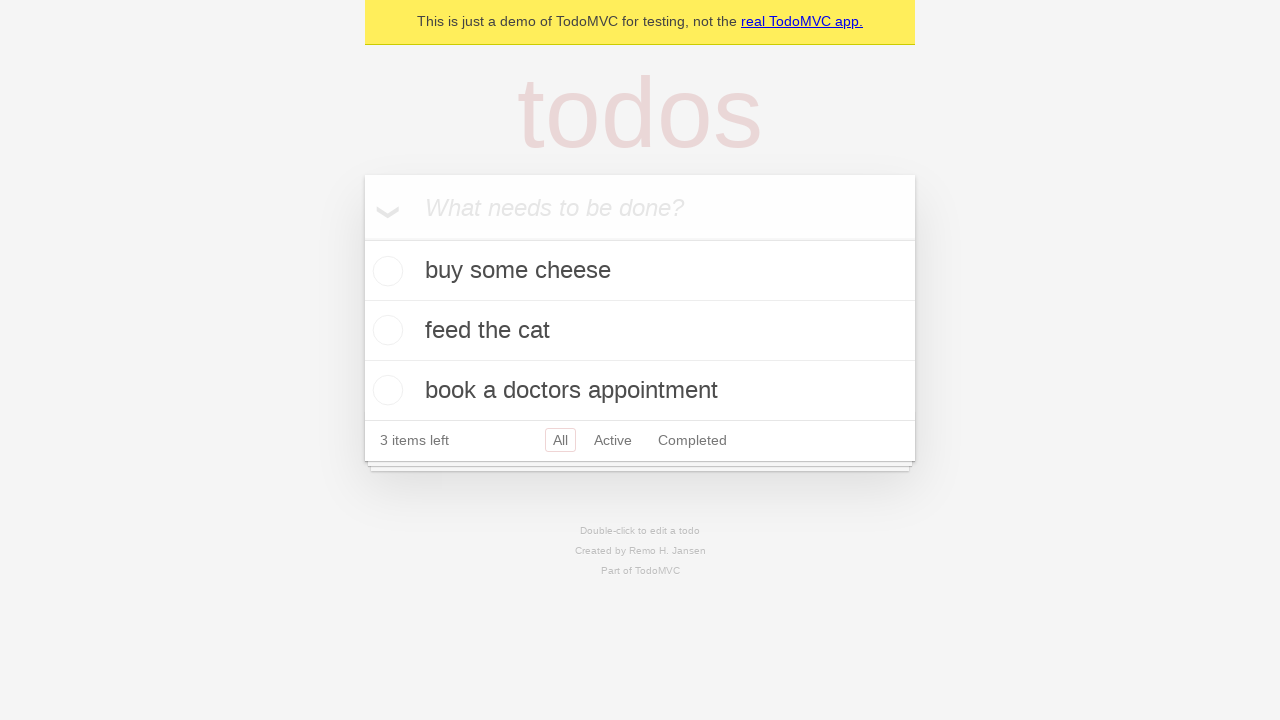

Checked the first todo item as completed at (385, 271) on .todo-list li .toggle >> nth=0
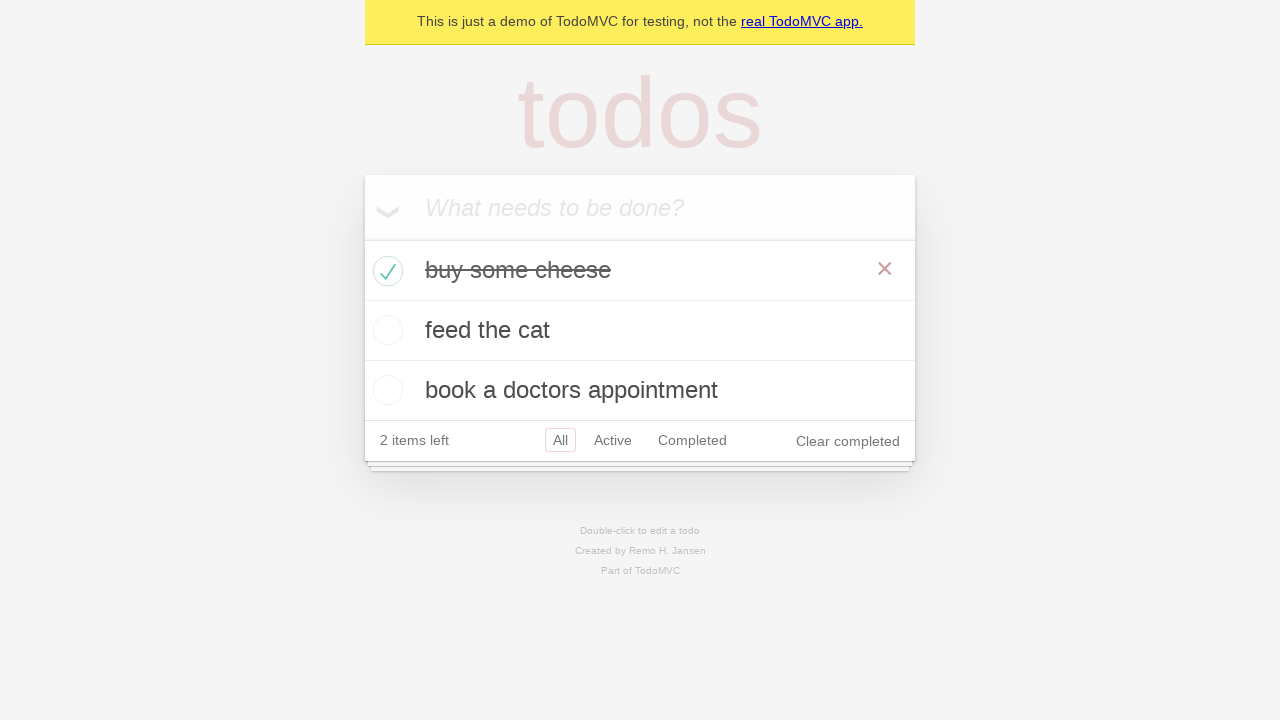

Clear completed button appeared and is ready to display
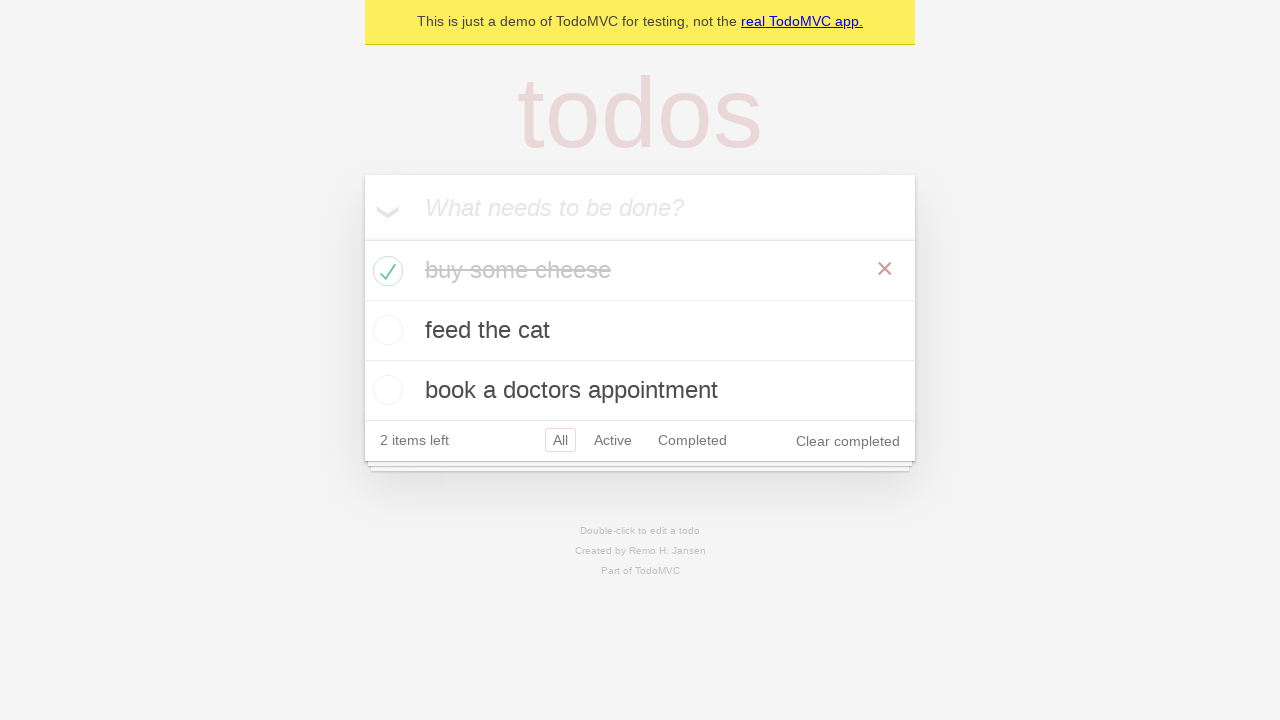

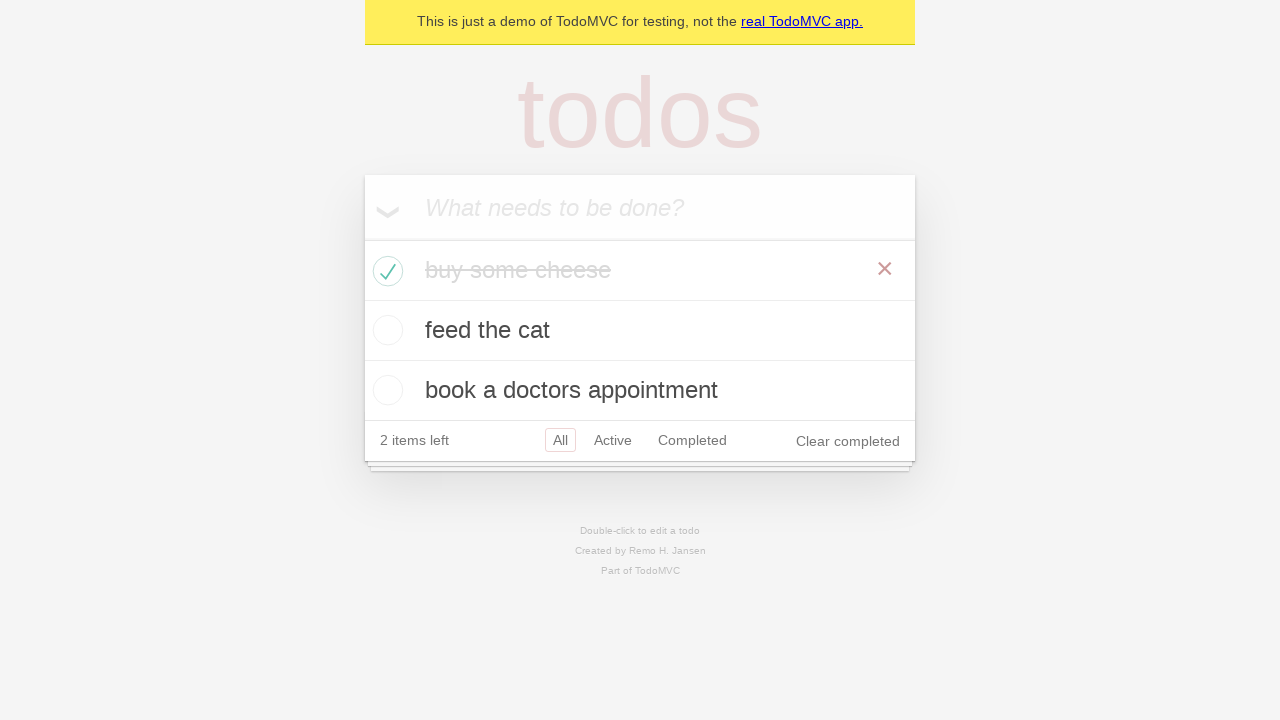